Tests page scrolling functionality by pressing Page Down to scroll down the page, waiting briefly, then pressing Page Up to scroll back up.

Starting URL: http://www.echoecho.com/htmlforms01.htm

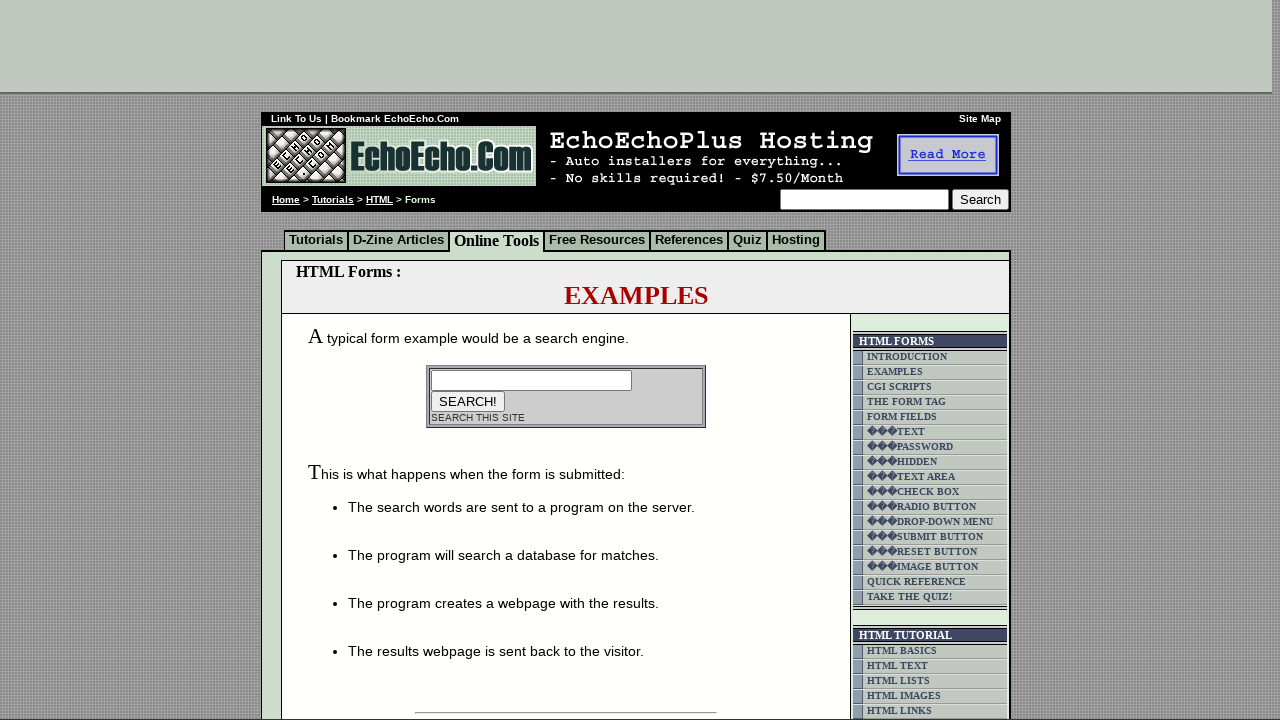

Navigated to HTML forms page
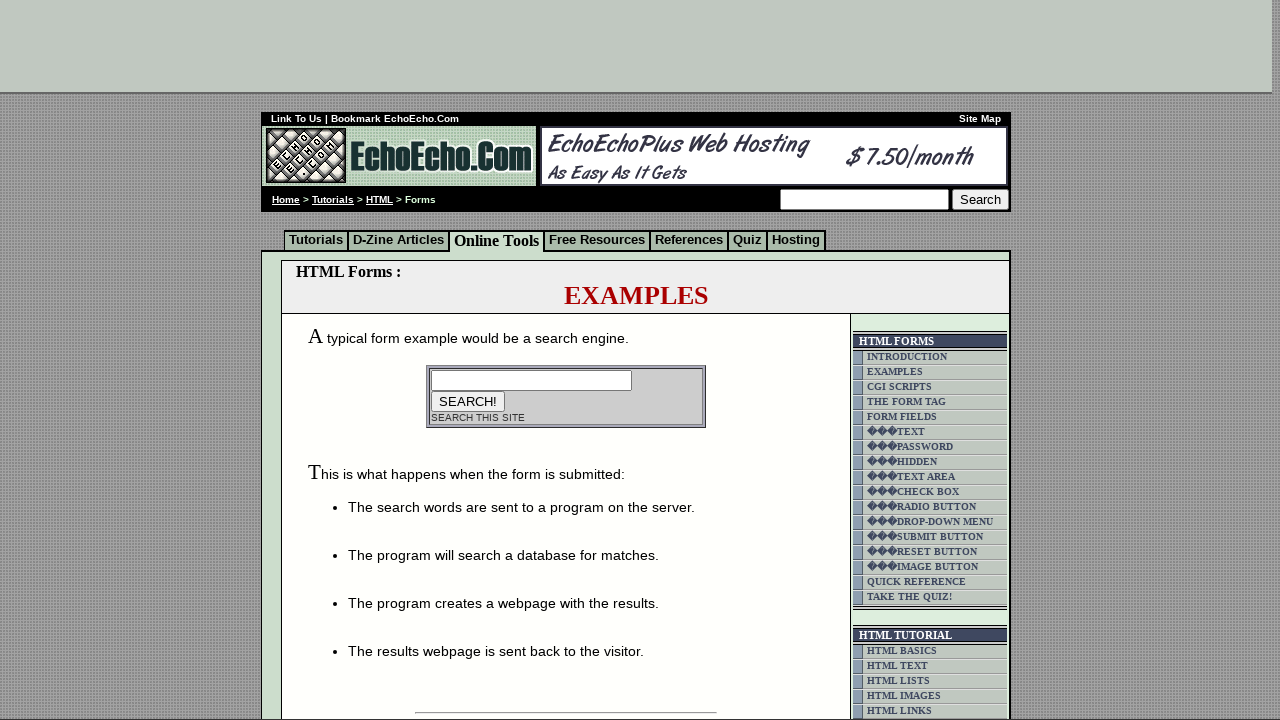

Pressed Page Down to scroll down the page
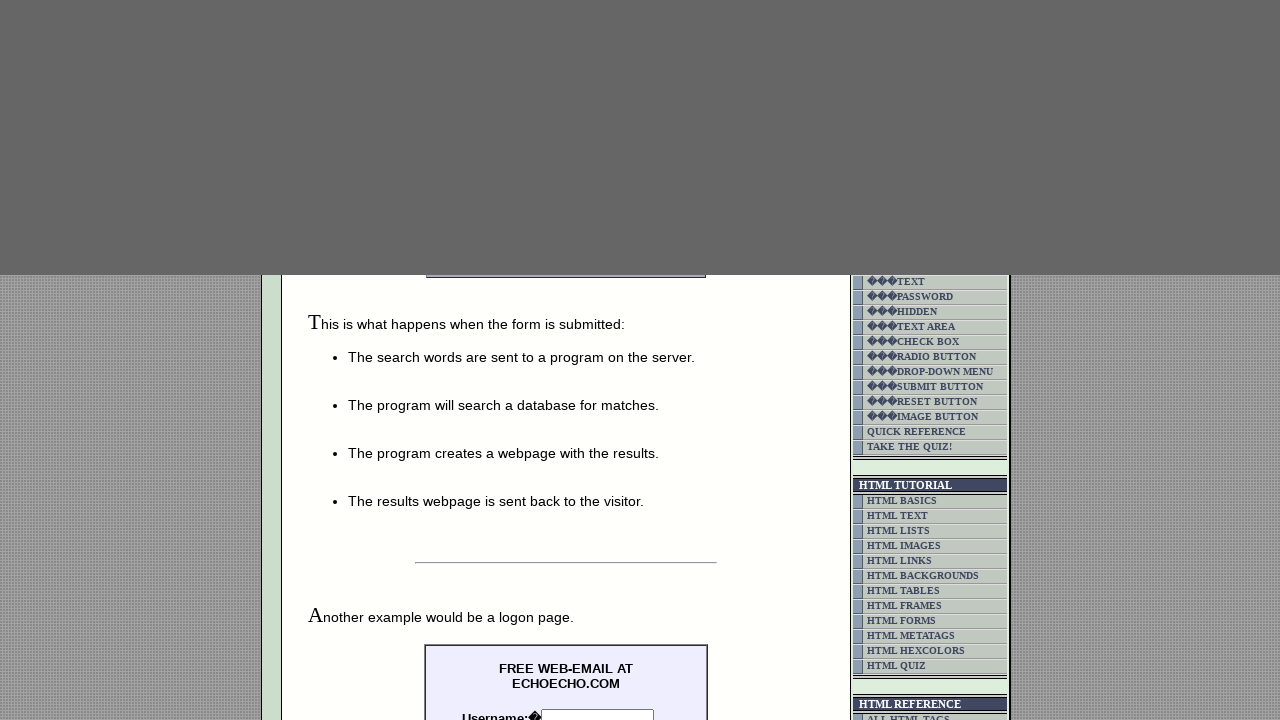

Waited 3 seconds for scroll effect to complete
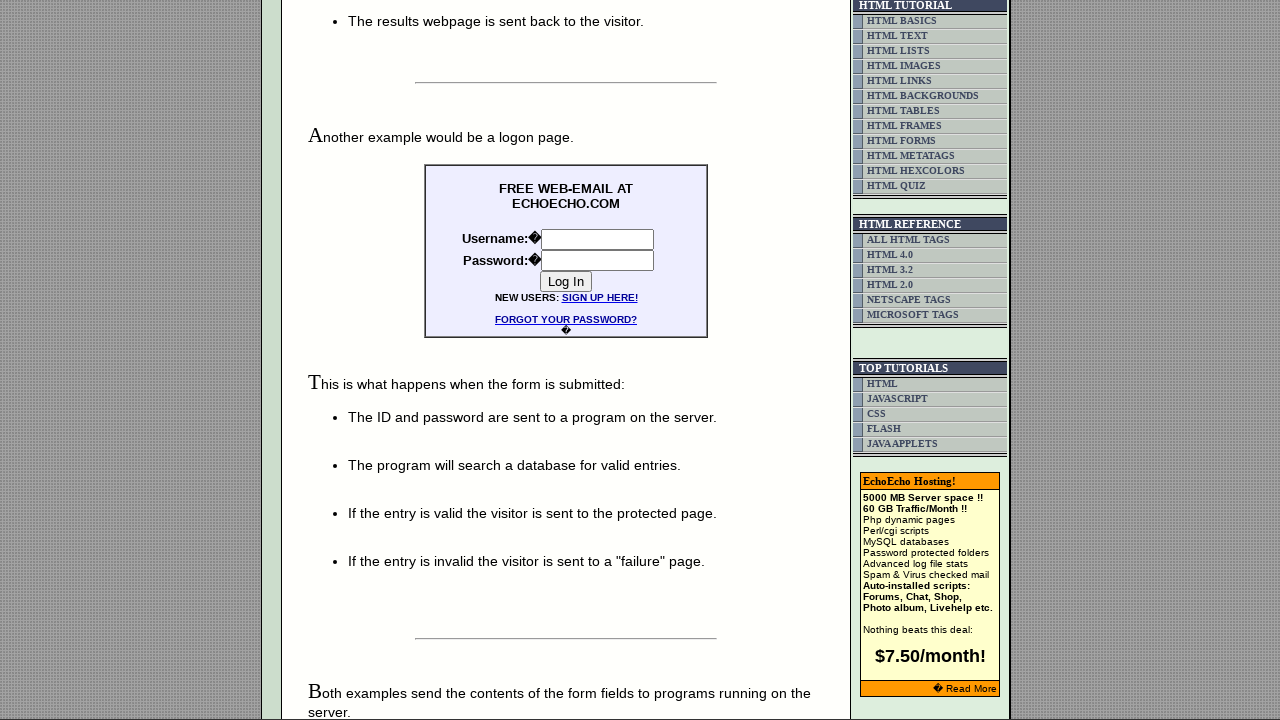

Pressed Page Up to scroll back up the page
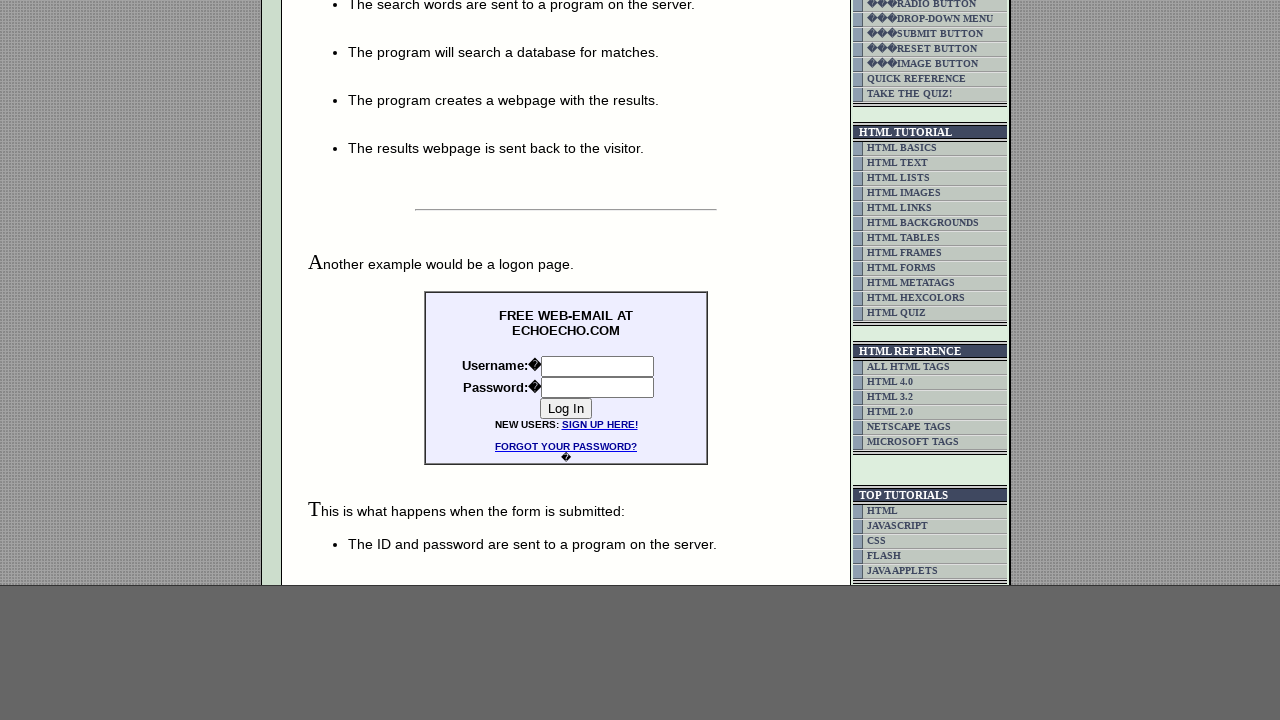

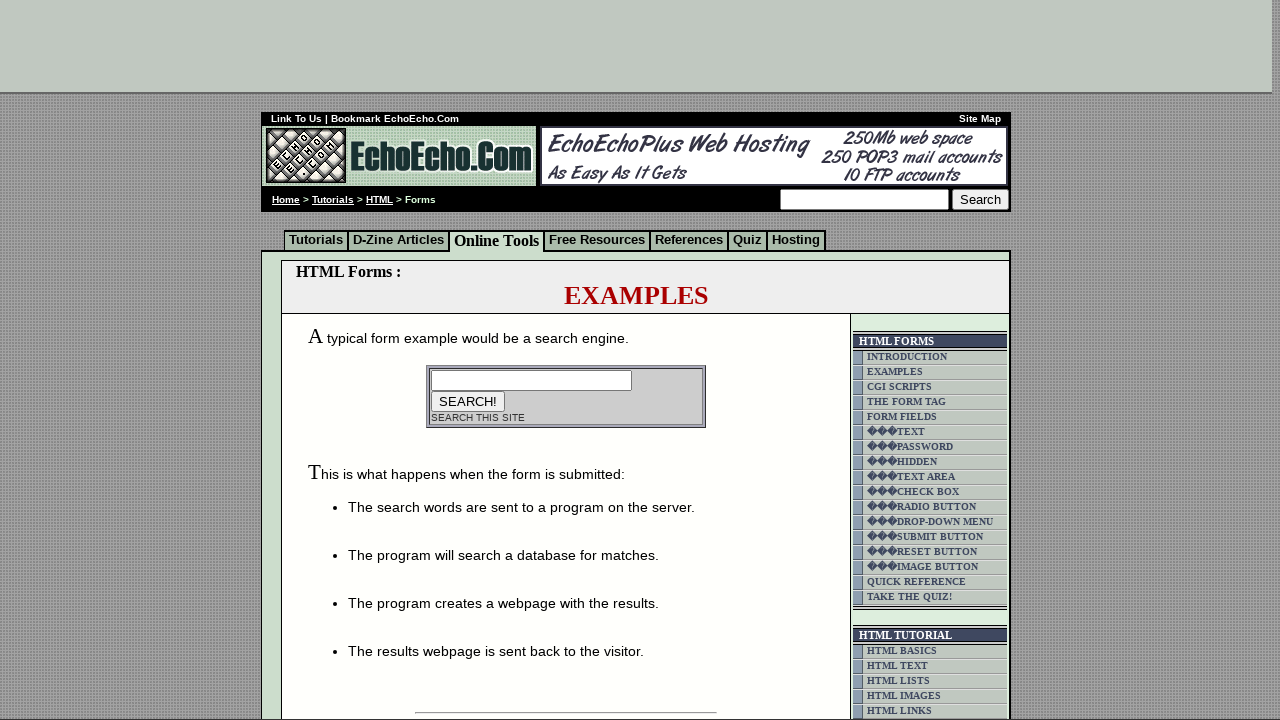